Tests pressing the space key on a target element and verifies the page displays the correct key that was pressed.

Starting URL: http://the-internet.herokuapp.com/key_presses

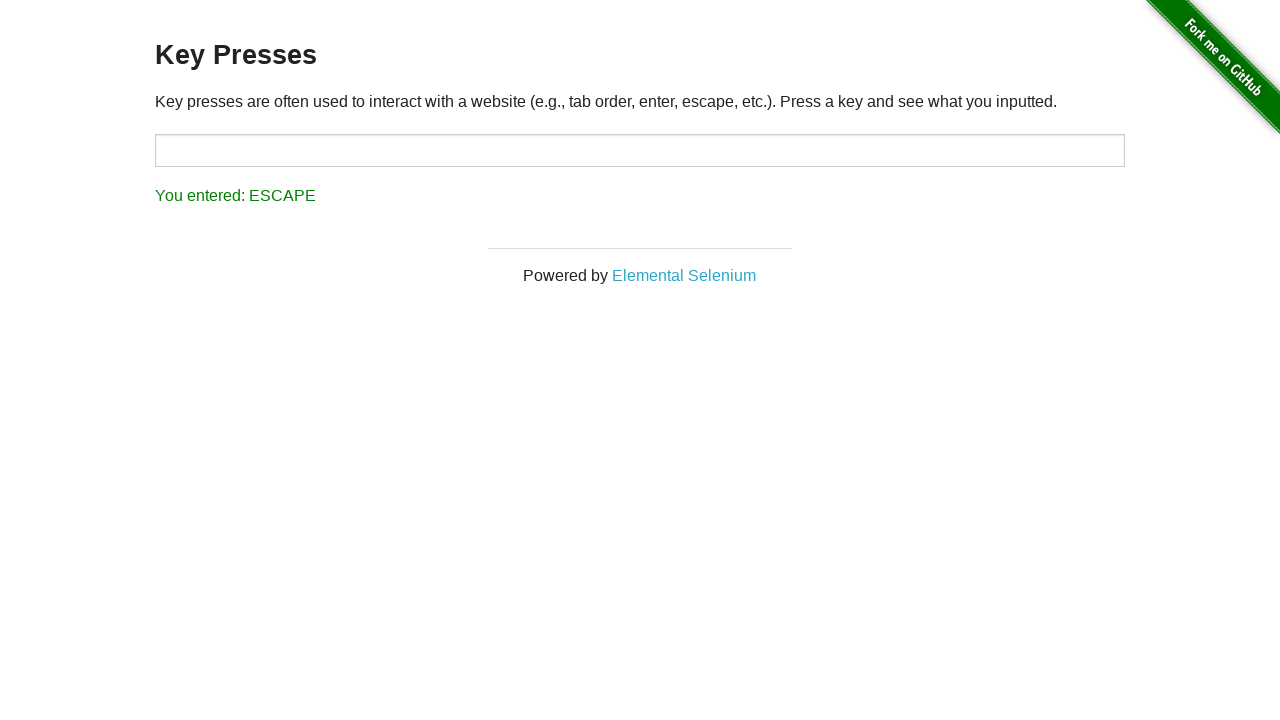

Pressed Space key on target element on #target
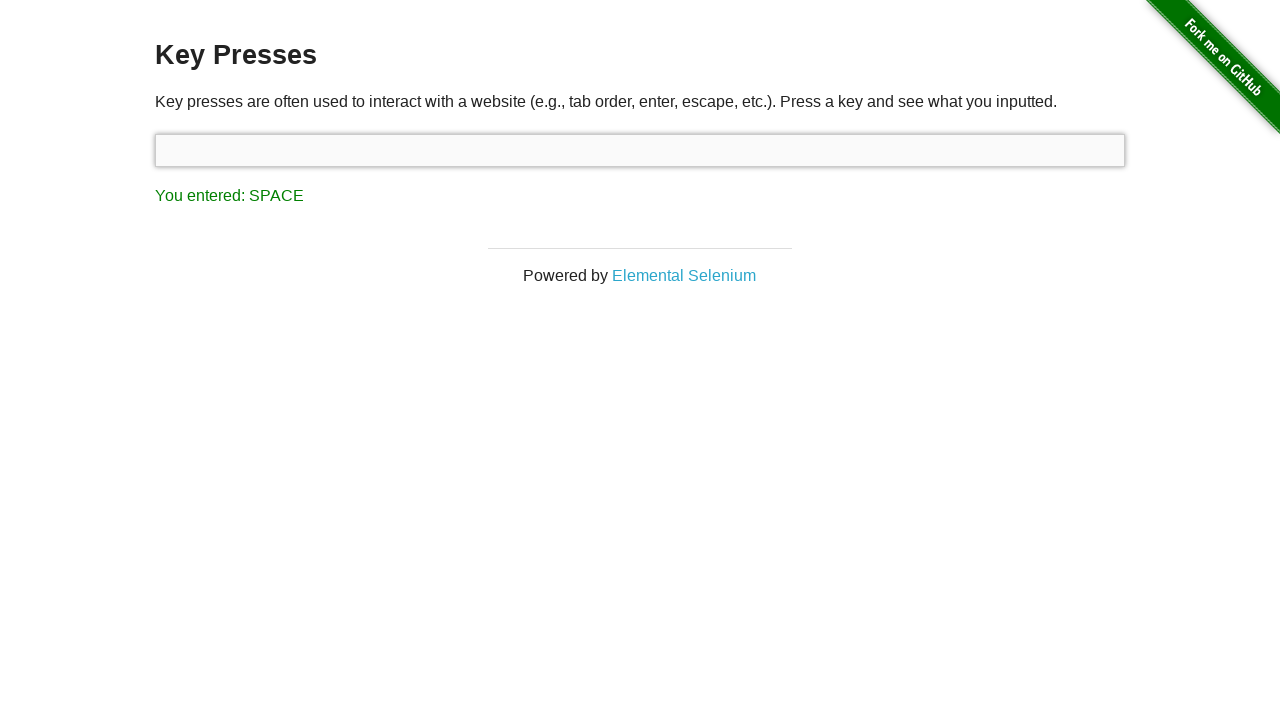

Result element loaded and became visible
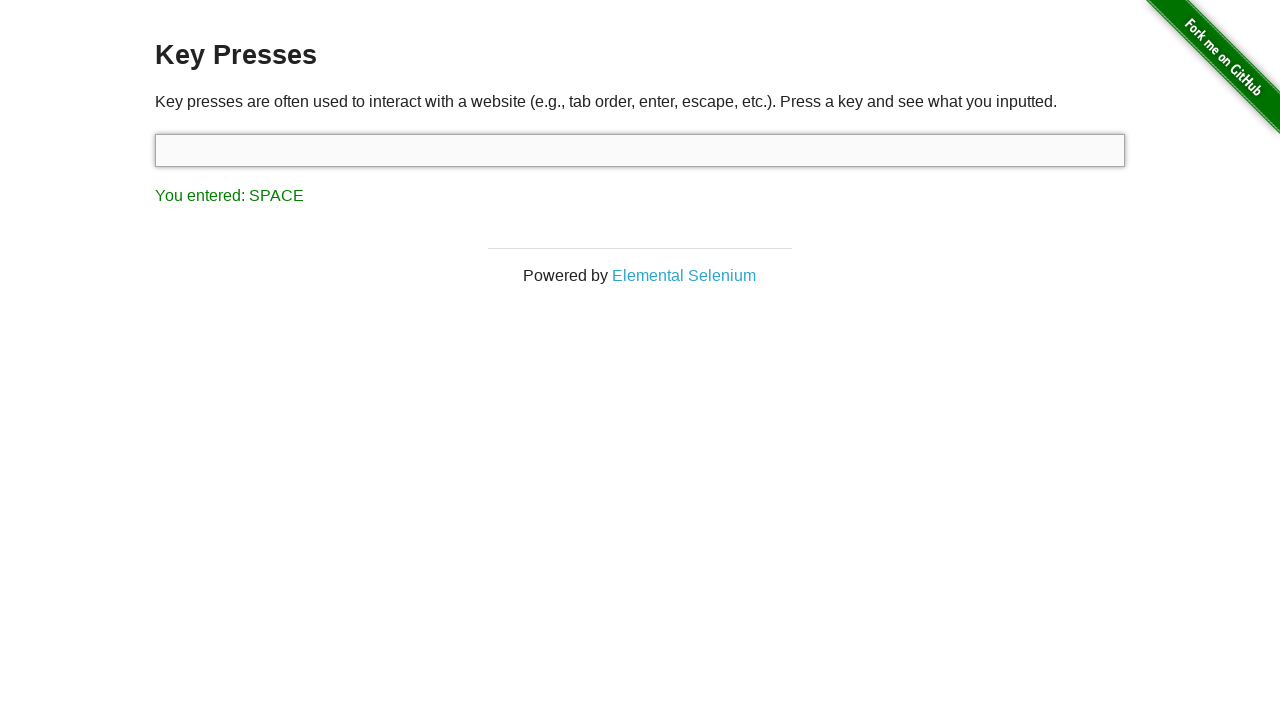

Retrieved result text: 'You entered: SPACE'
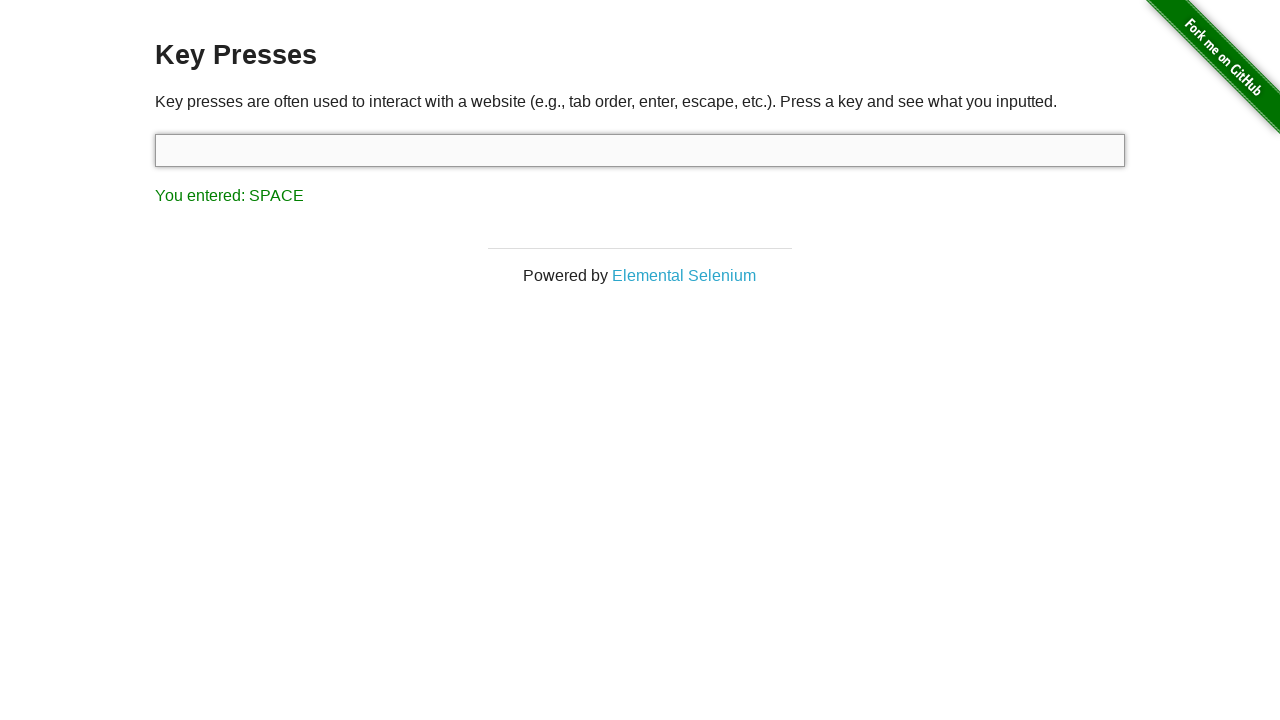

Assertion passed: Space key press was correctly recorded
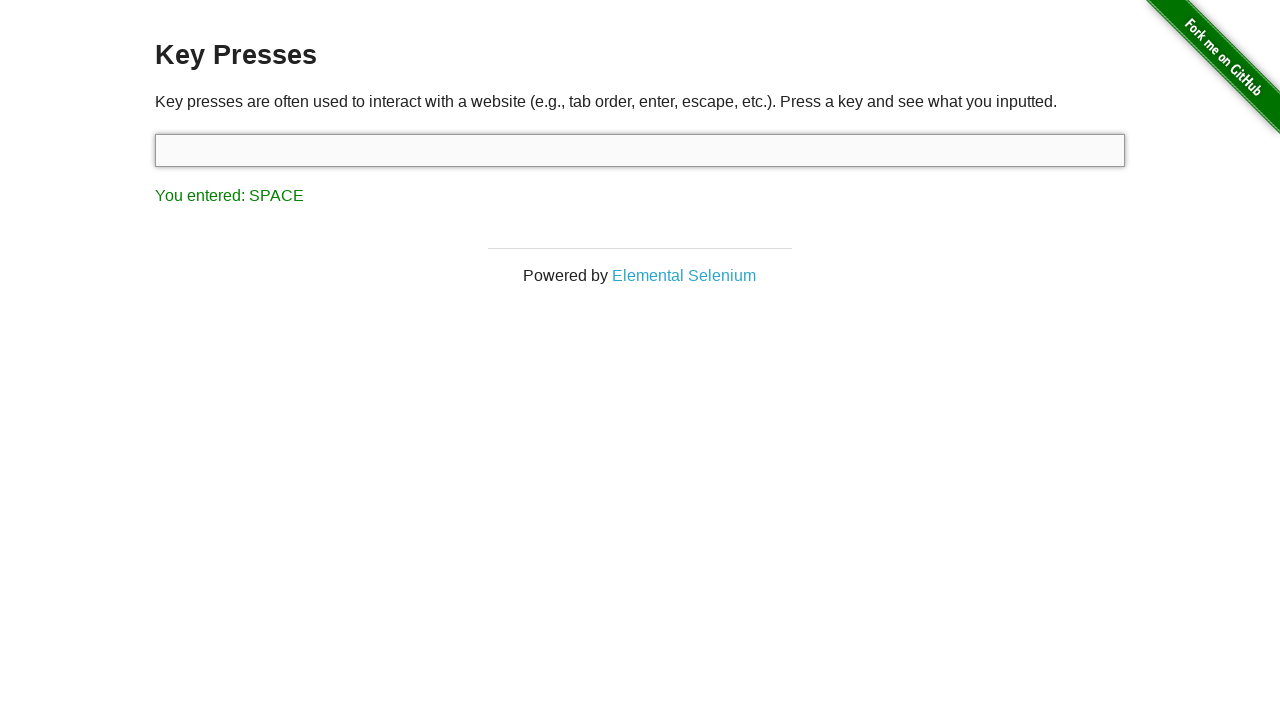

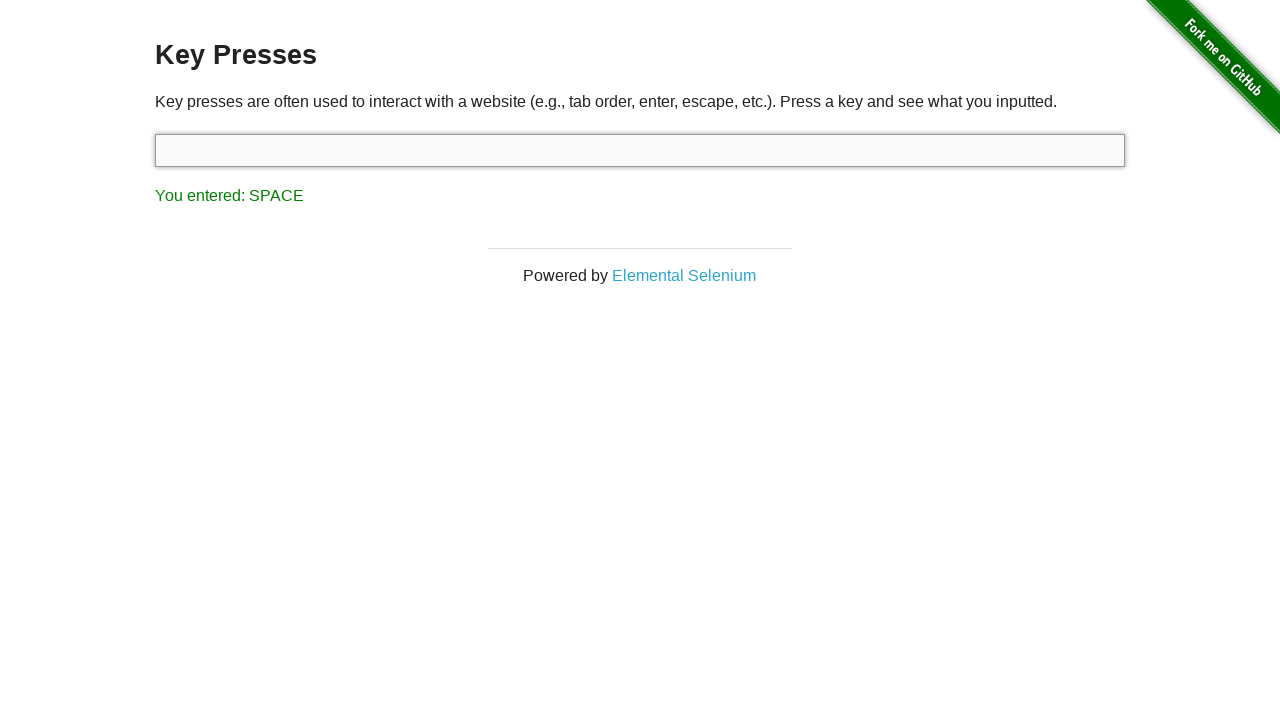